Tests that images load correctly on a loading images demo page by waiting for more than 3 images to appear and verifying the 4th image has the expected source attribute

Starting URL: https://bonigarcia.dev/selenium-webdriver-java/loading-images.html

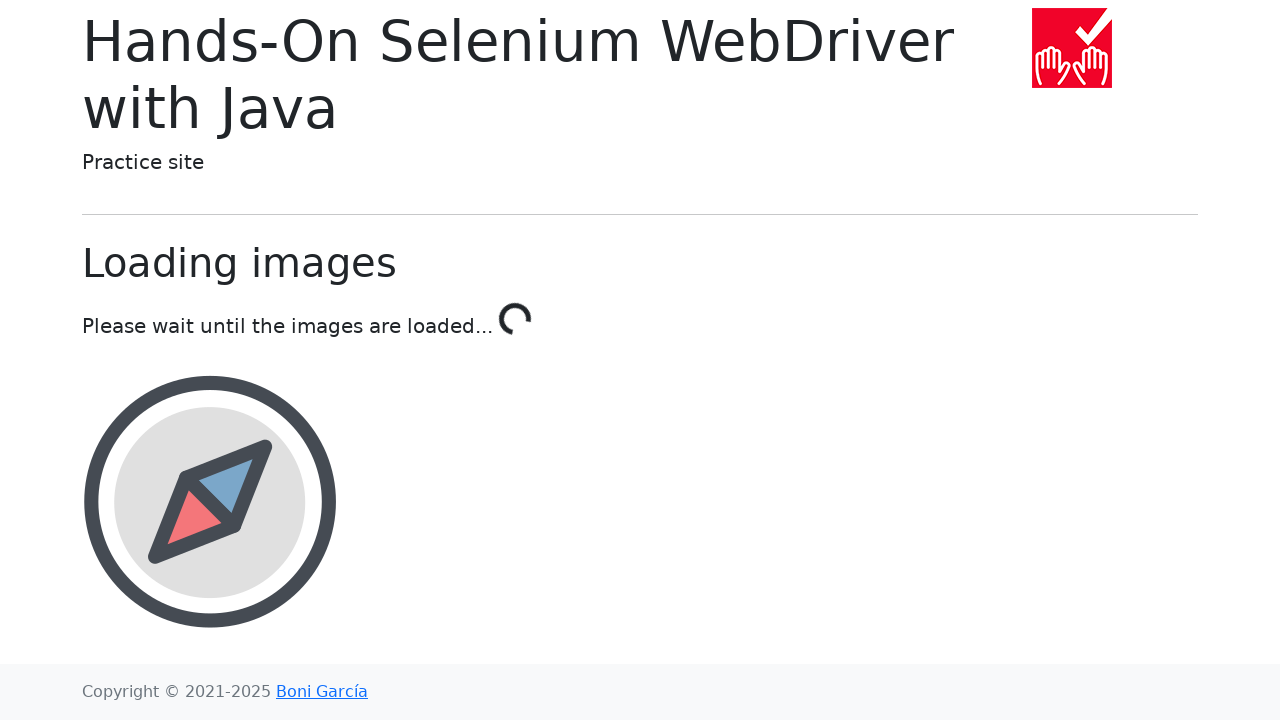

Navigated to loading images demo page
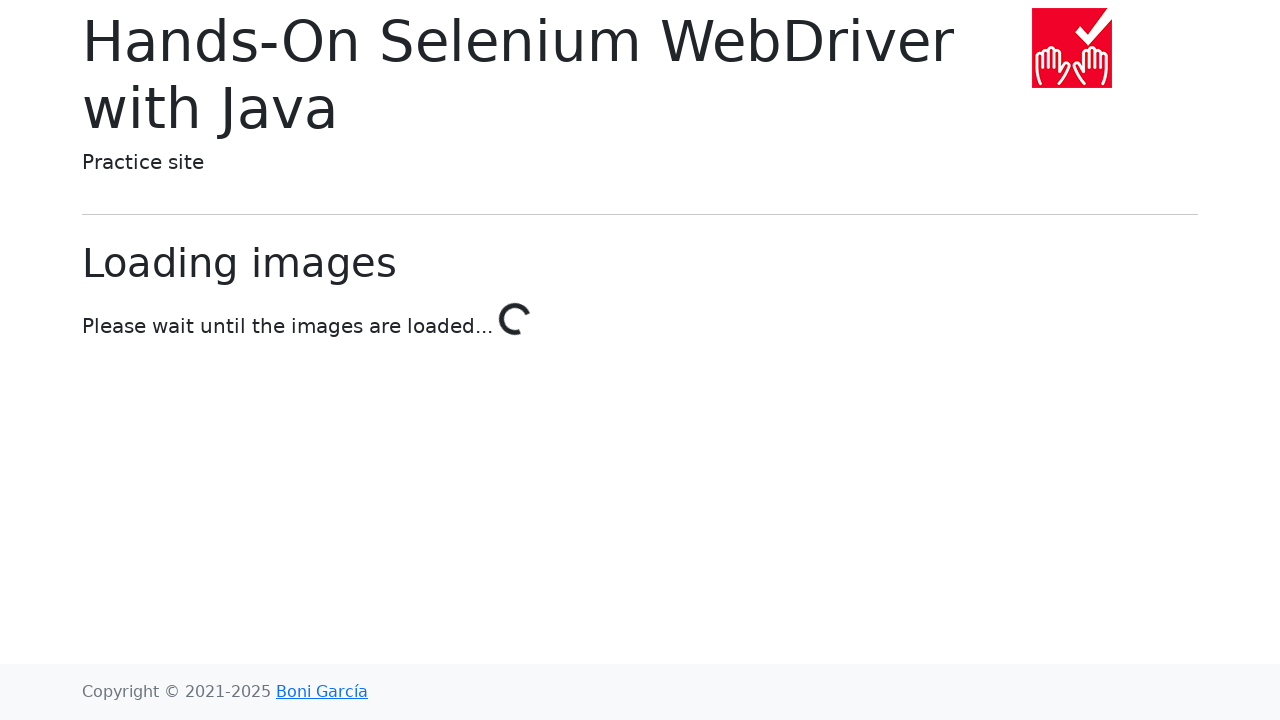

Waited for more than 3 images to load on the page
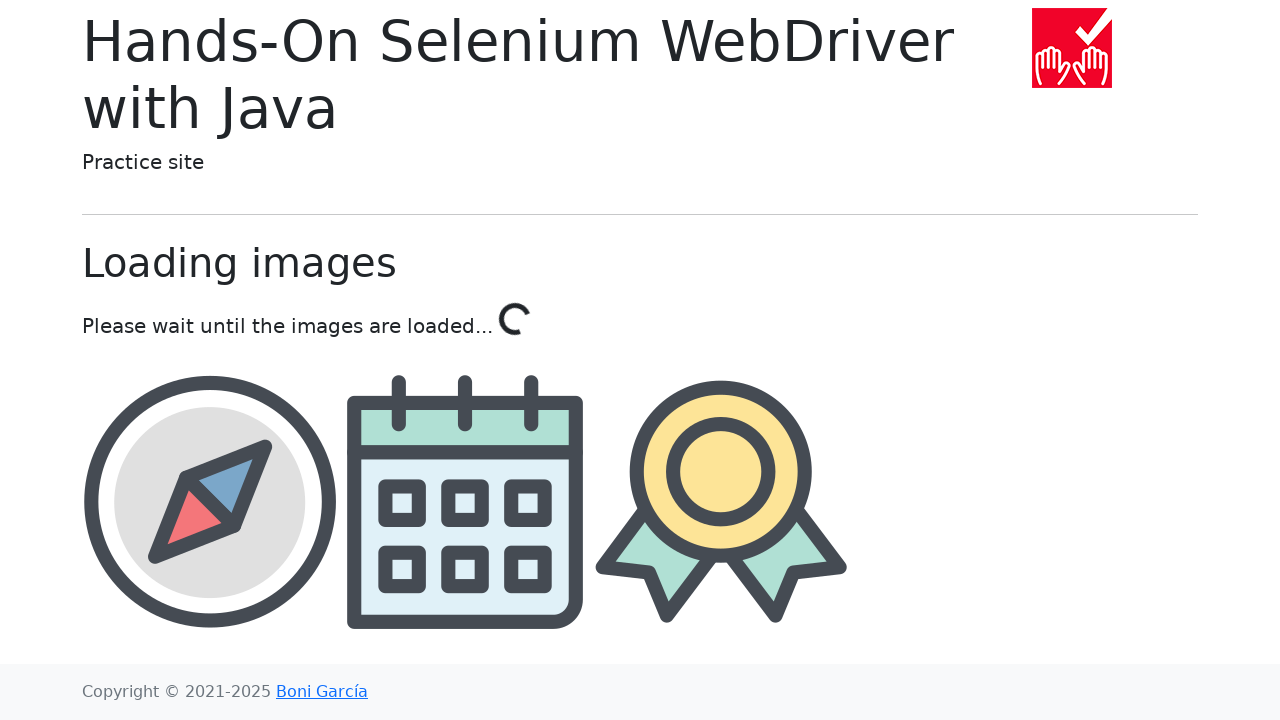

Retrieved all image elements from the page
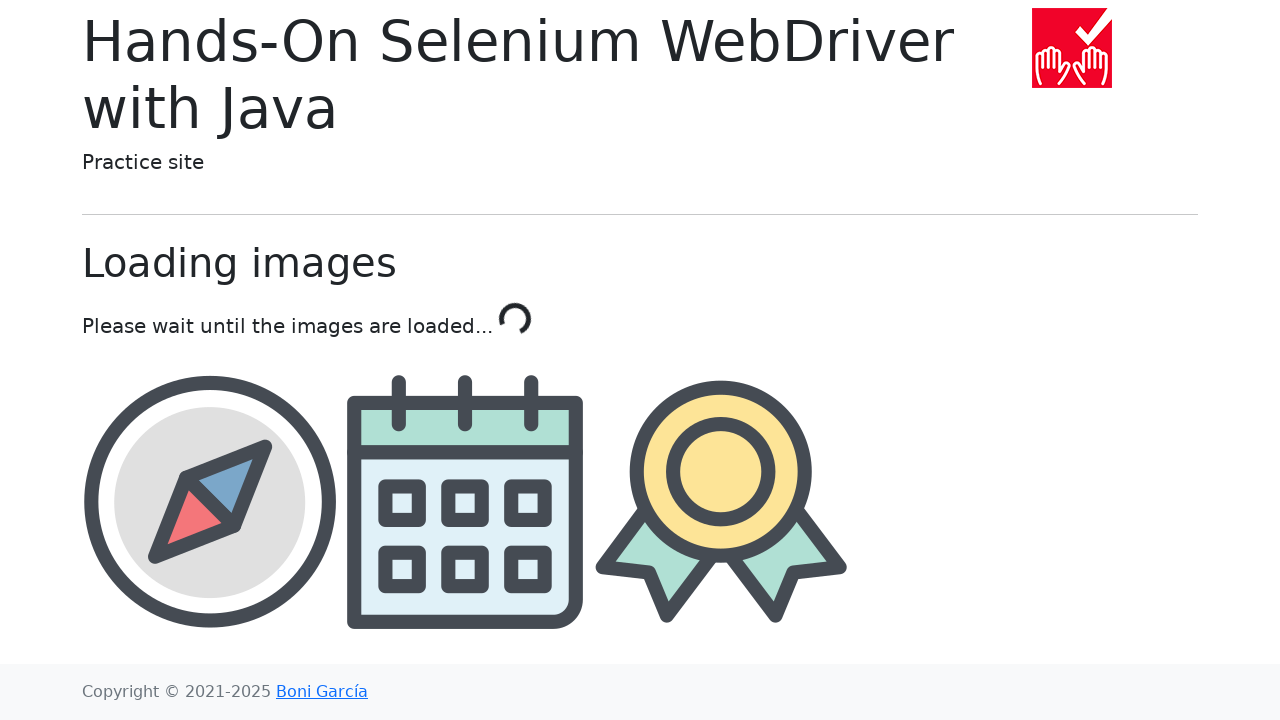

Retrieved src attribute from 4th image element
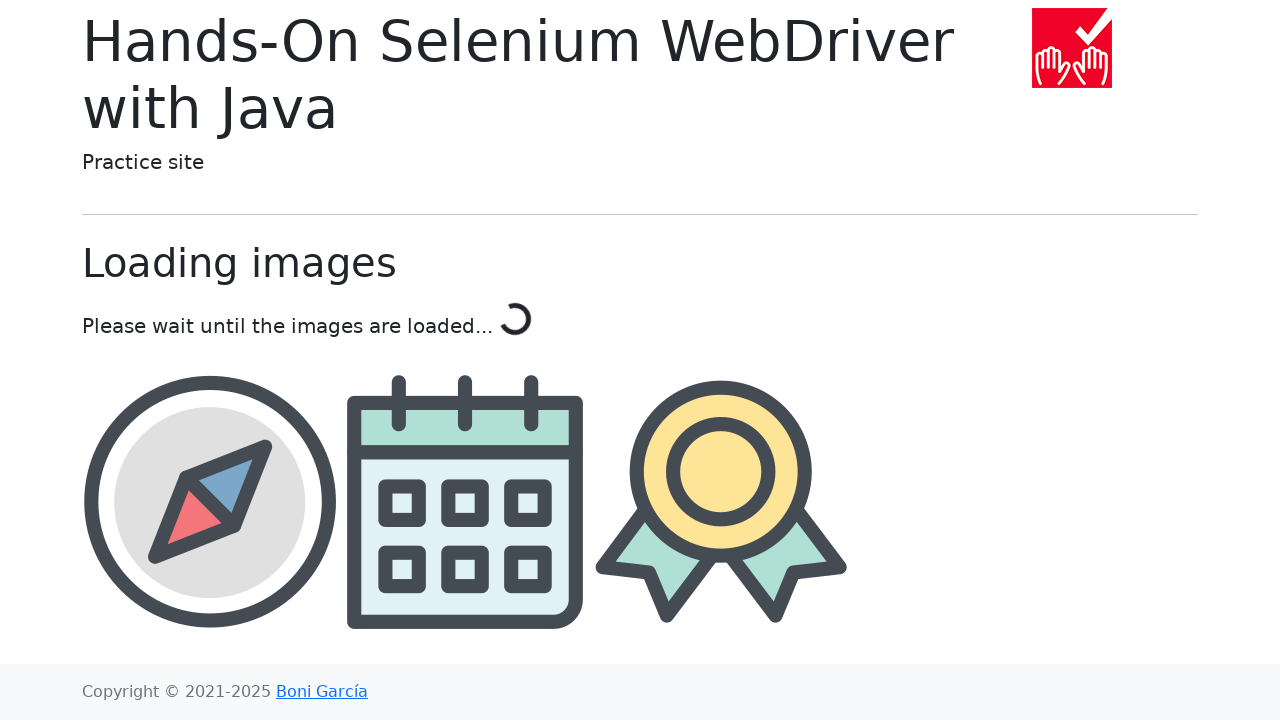

Verified 4th image src contains 'img/award.png'
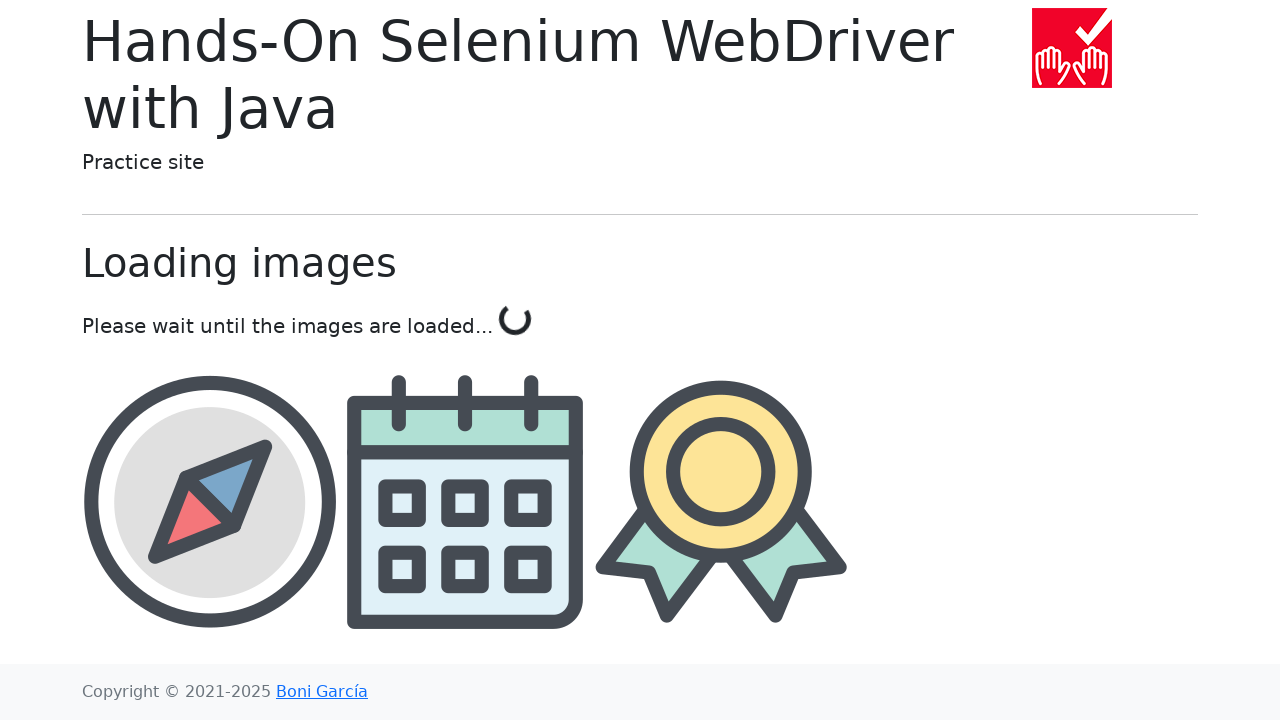

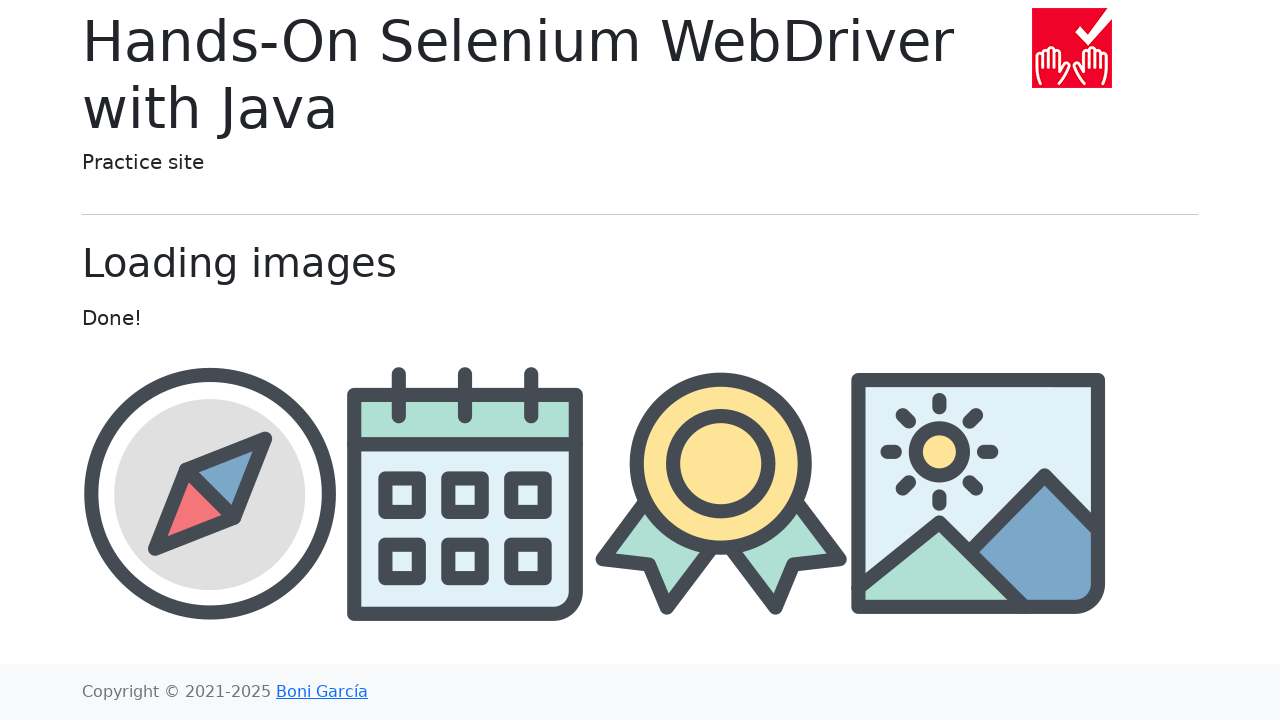